Tests the Notification Messages page on the-internet.herokuapp.com by clicking the link and verifying the flash notification message is displayed

Starting URL: https://the-internet.herokuapp.com/

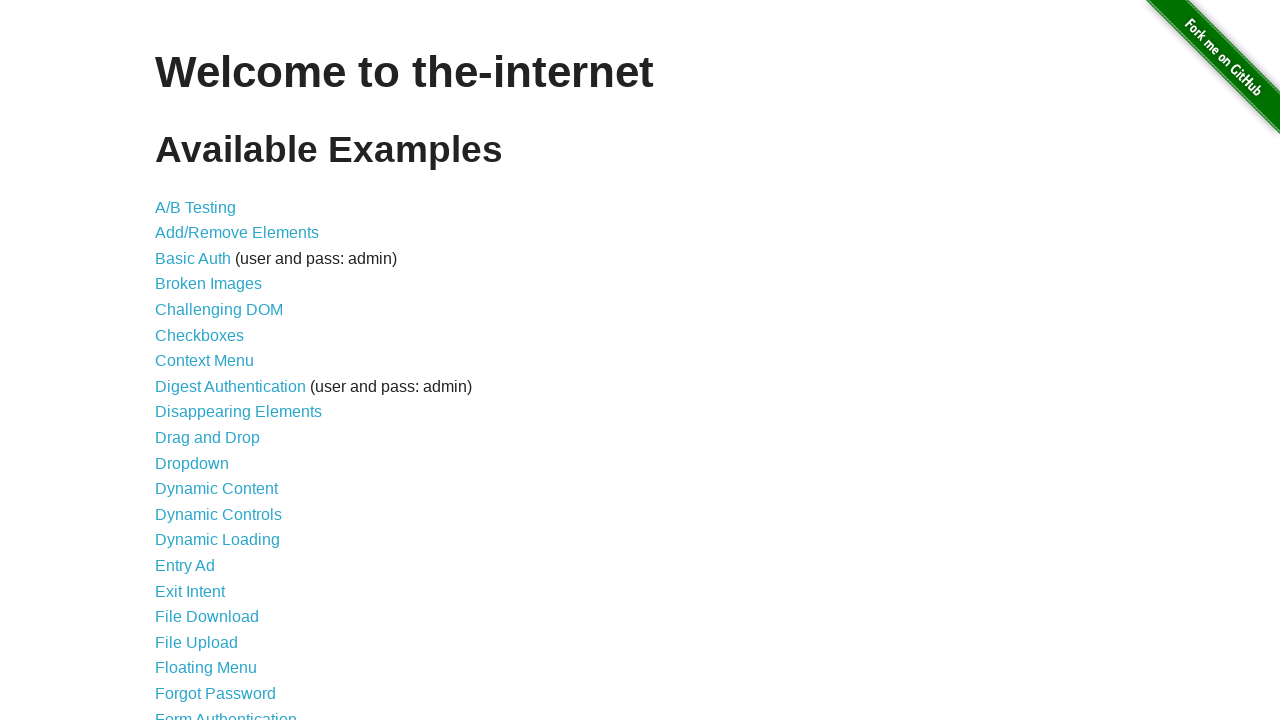

Navigated to the-internet.herokuapp.com home page
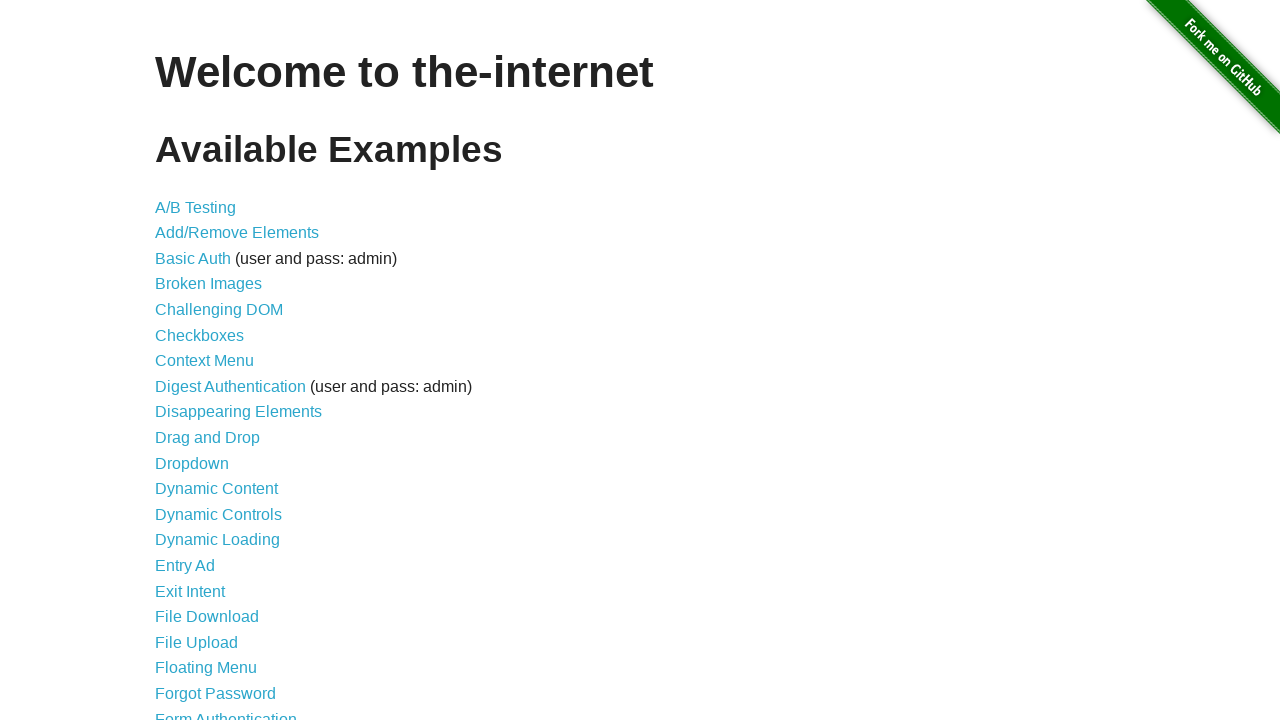

Clicked on 'Notification Messages' link at (234, 420) on xpath=//*[contains(text(),'Notification Messages')]
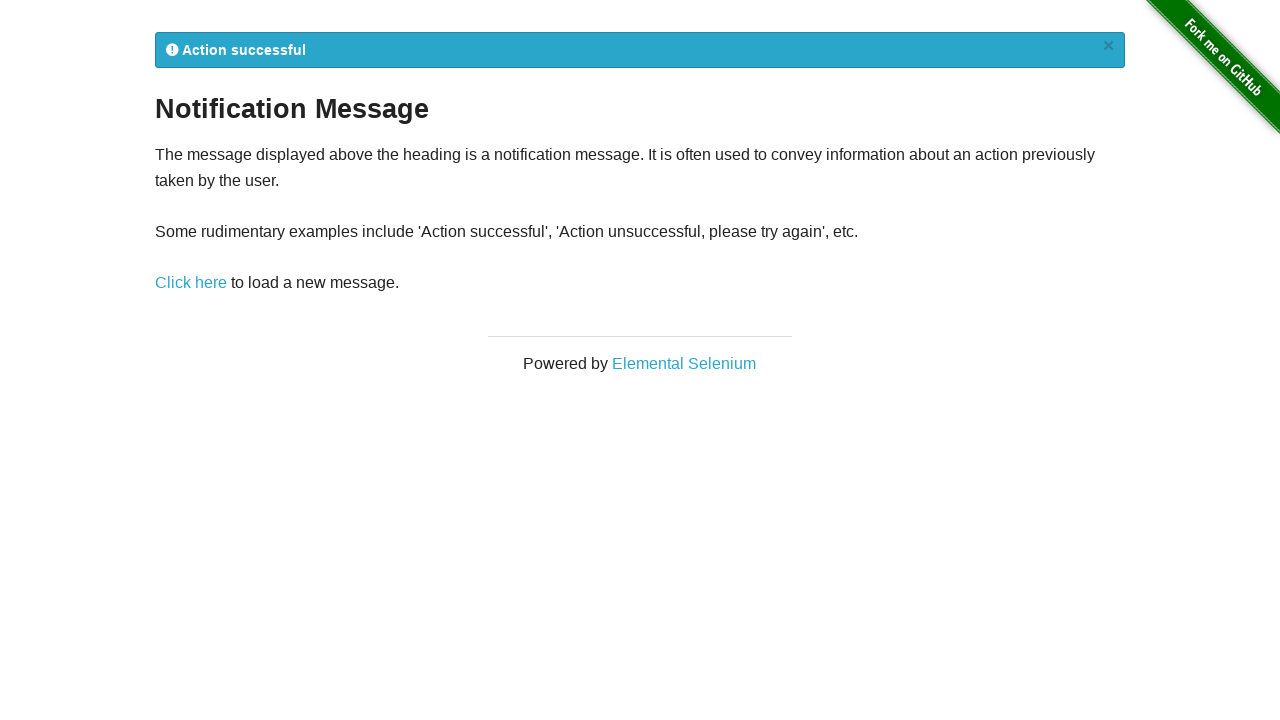

Flash notification message element loaded
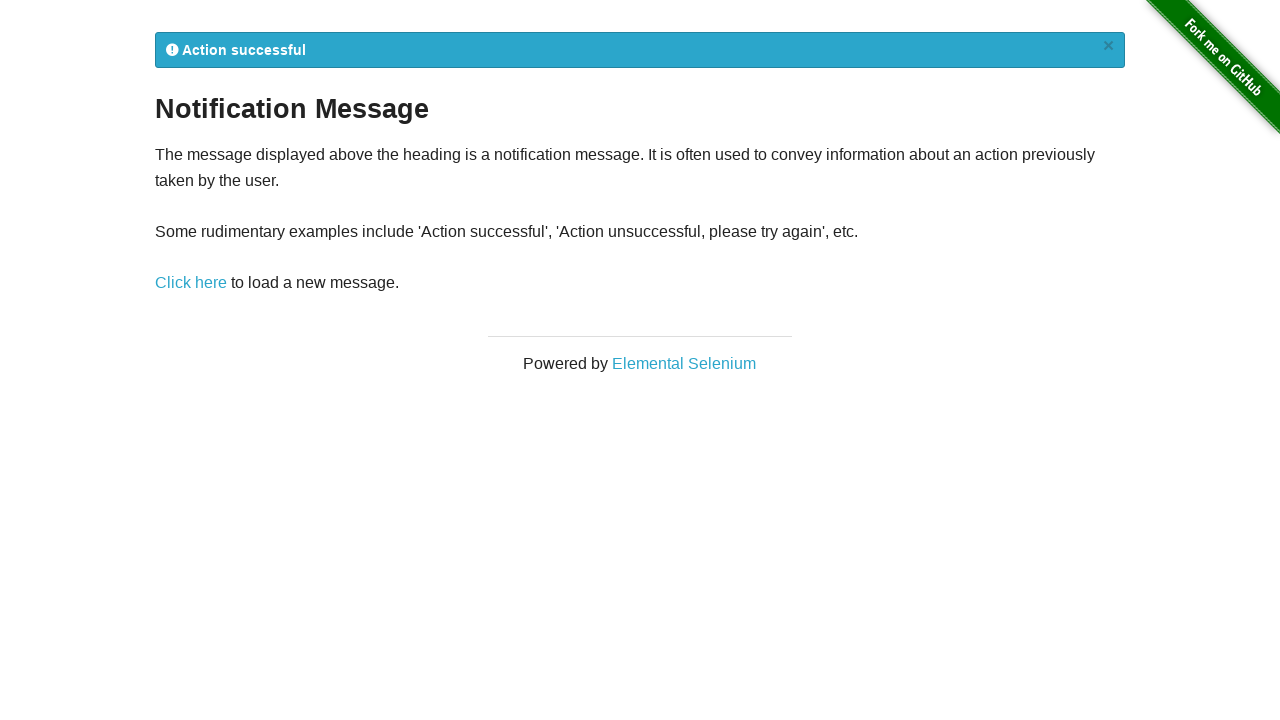

Extracted flash notification text: 'Action successful
×'
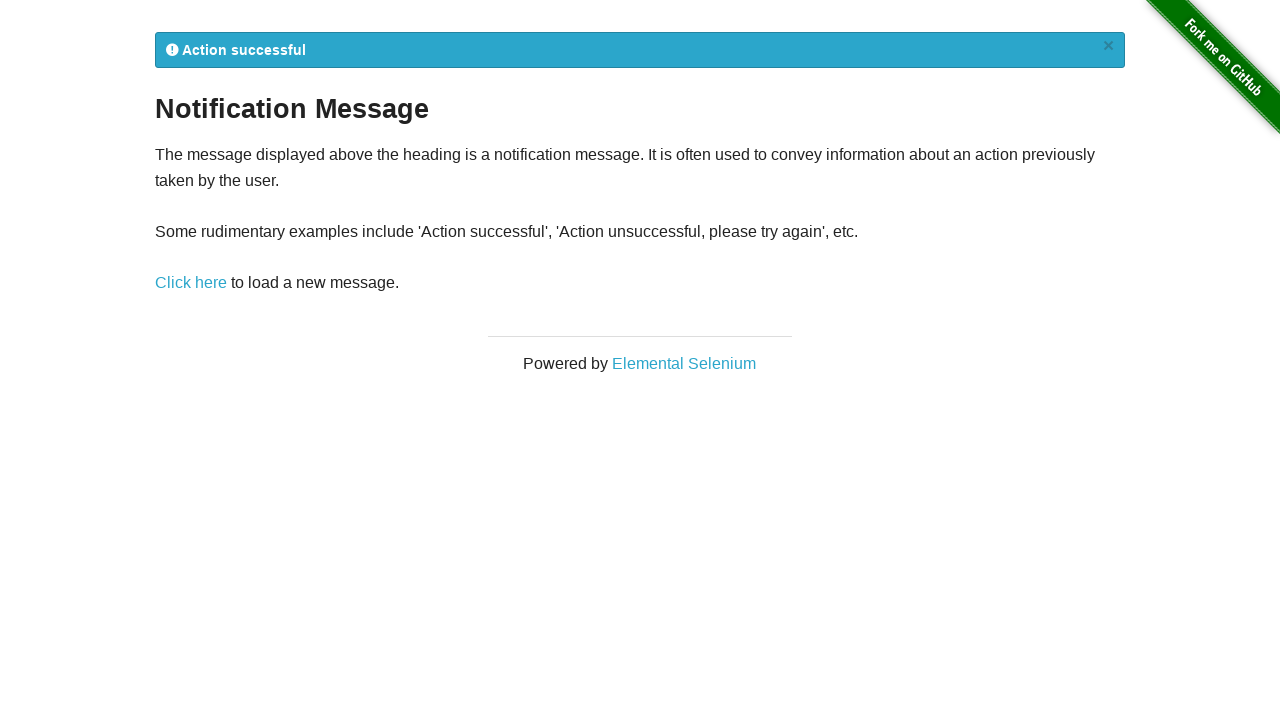

Verified flash notification contains expected content
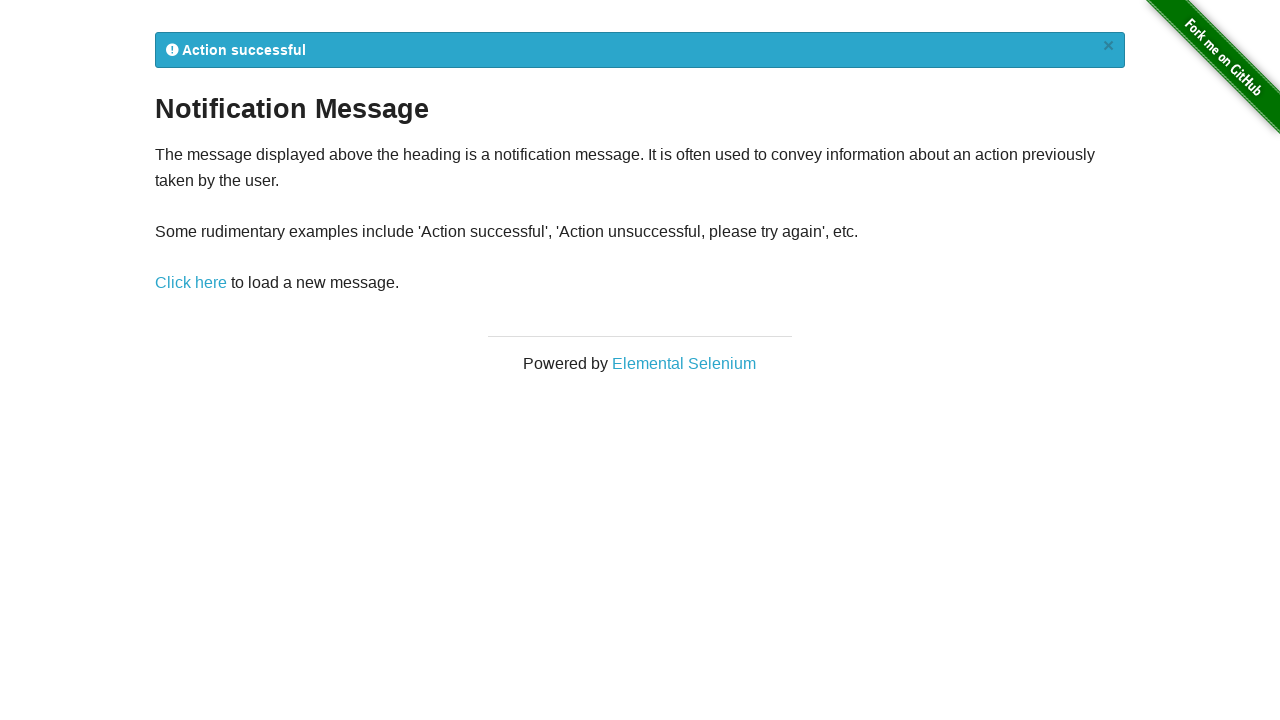

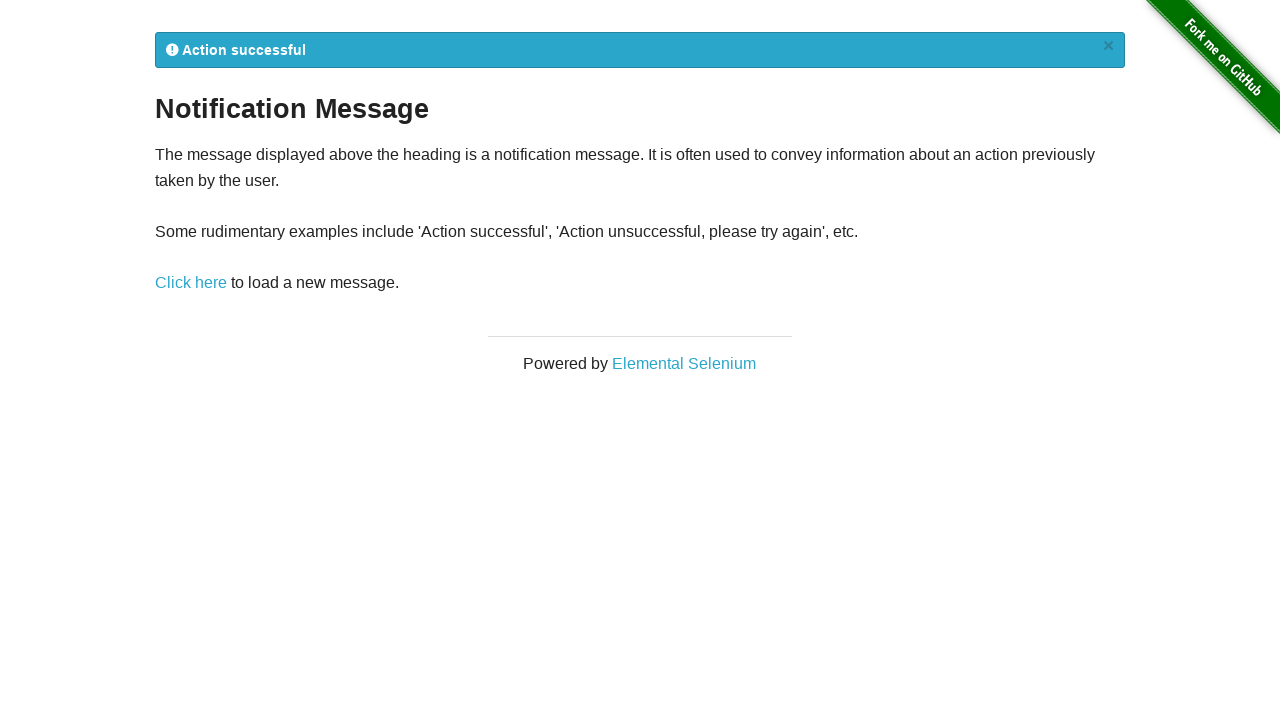